Tests that the hero section is responsive and scales properly across different viewport sizes from desktop to mobile.

Starting URL: https://candlefish.ai

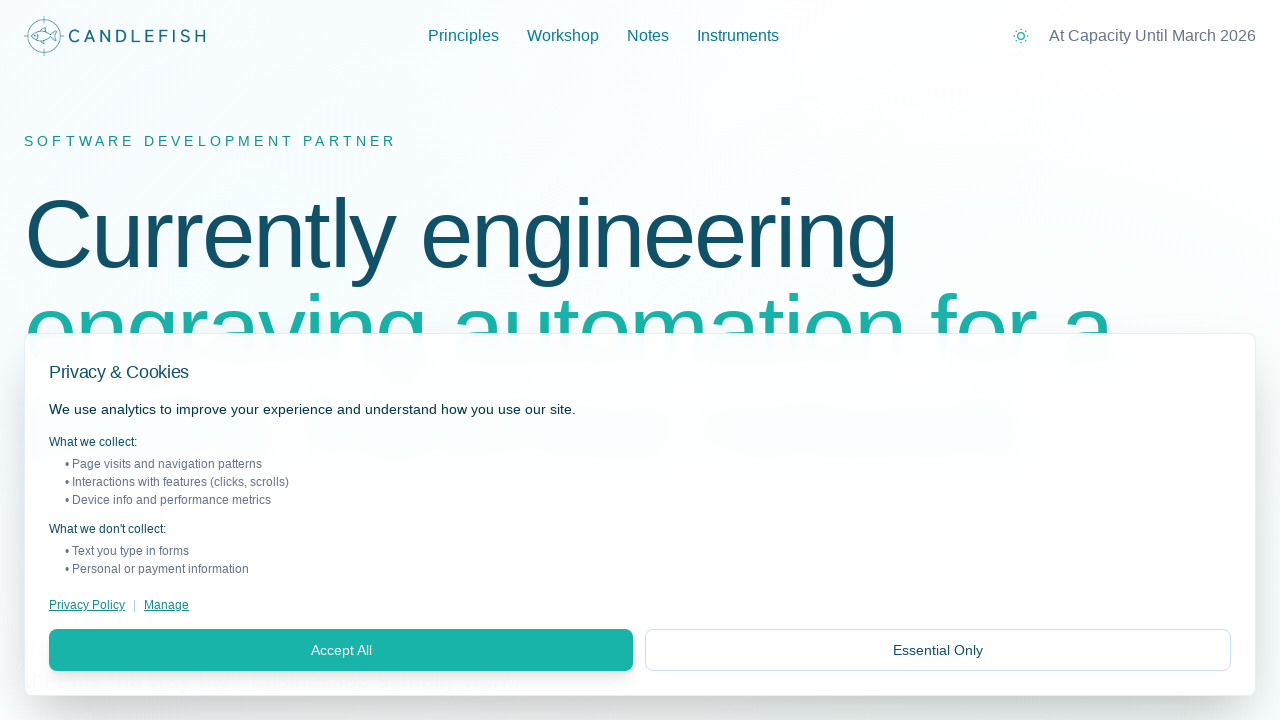

Waited for page to load with networkidle state
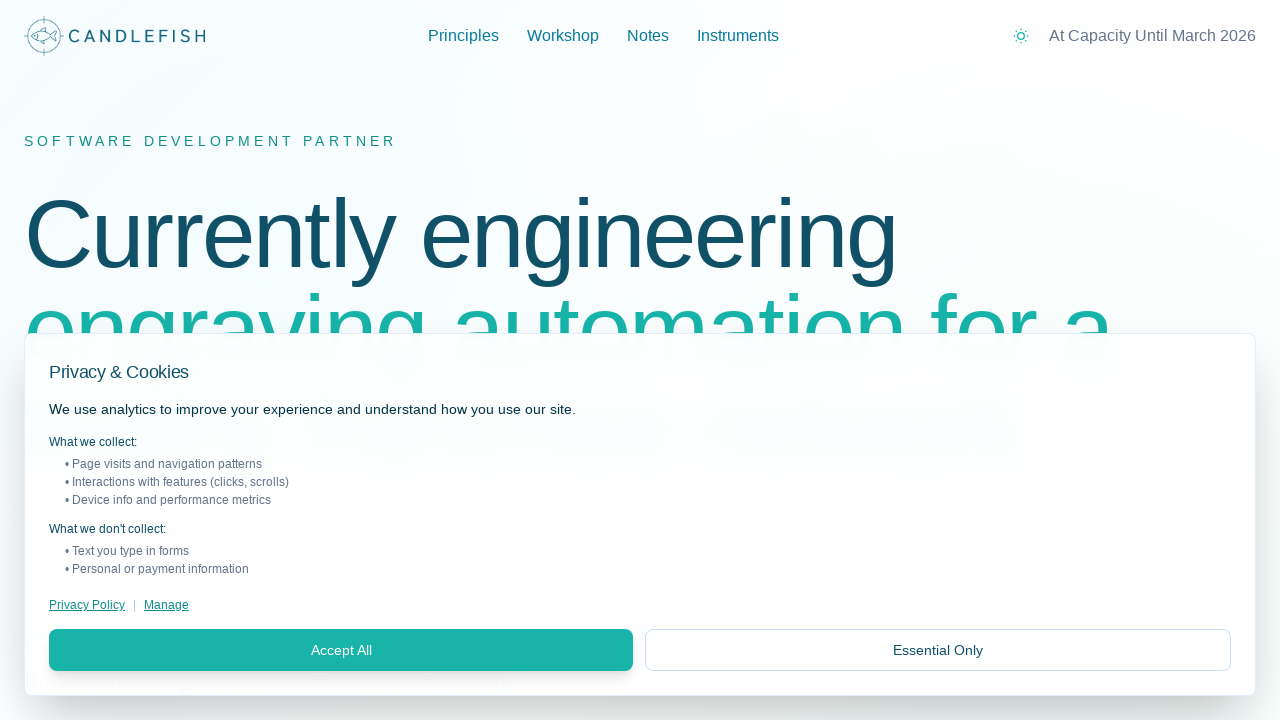

Set viewport size to 1920x1080
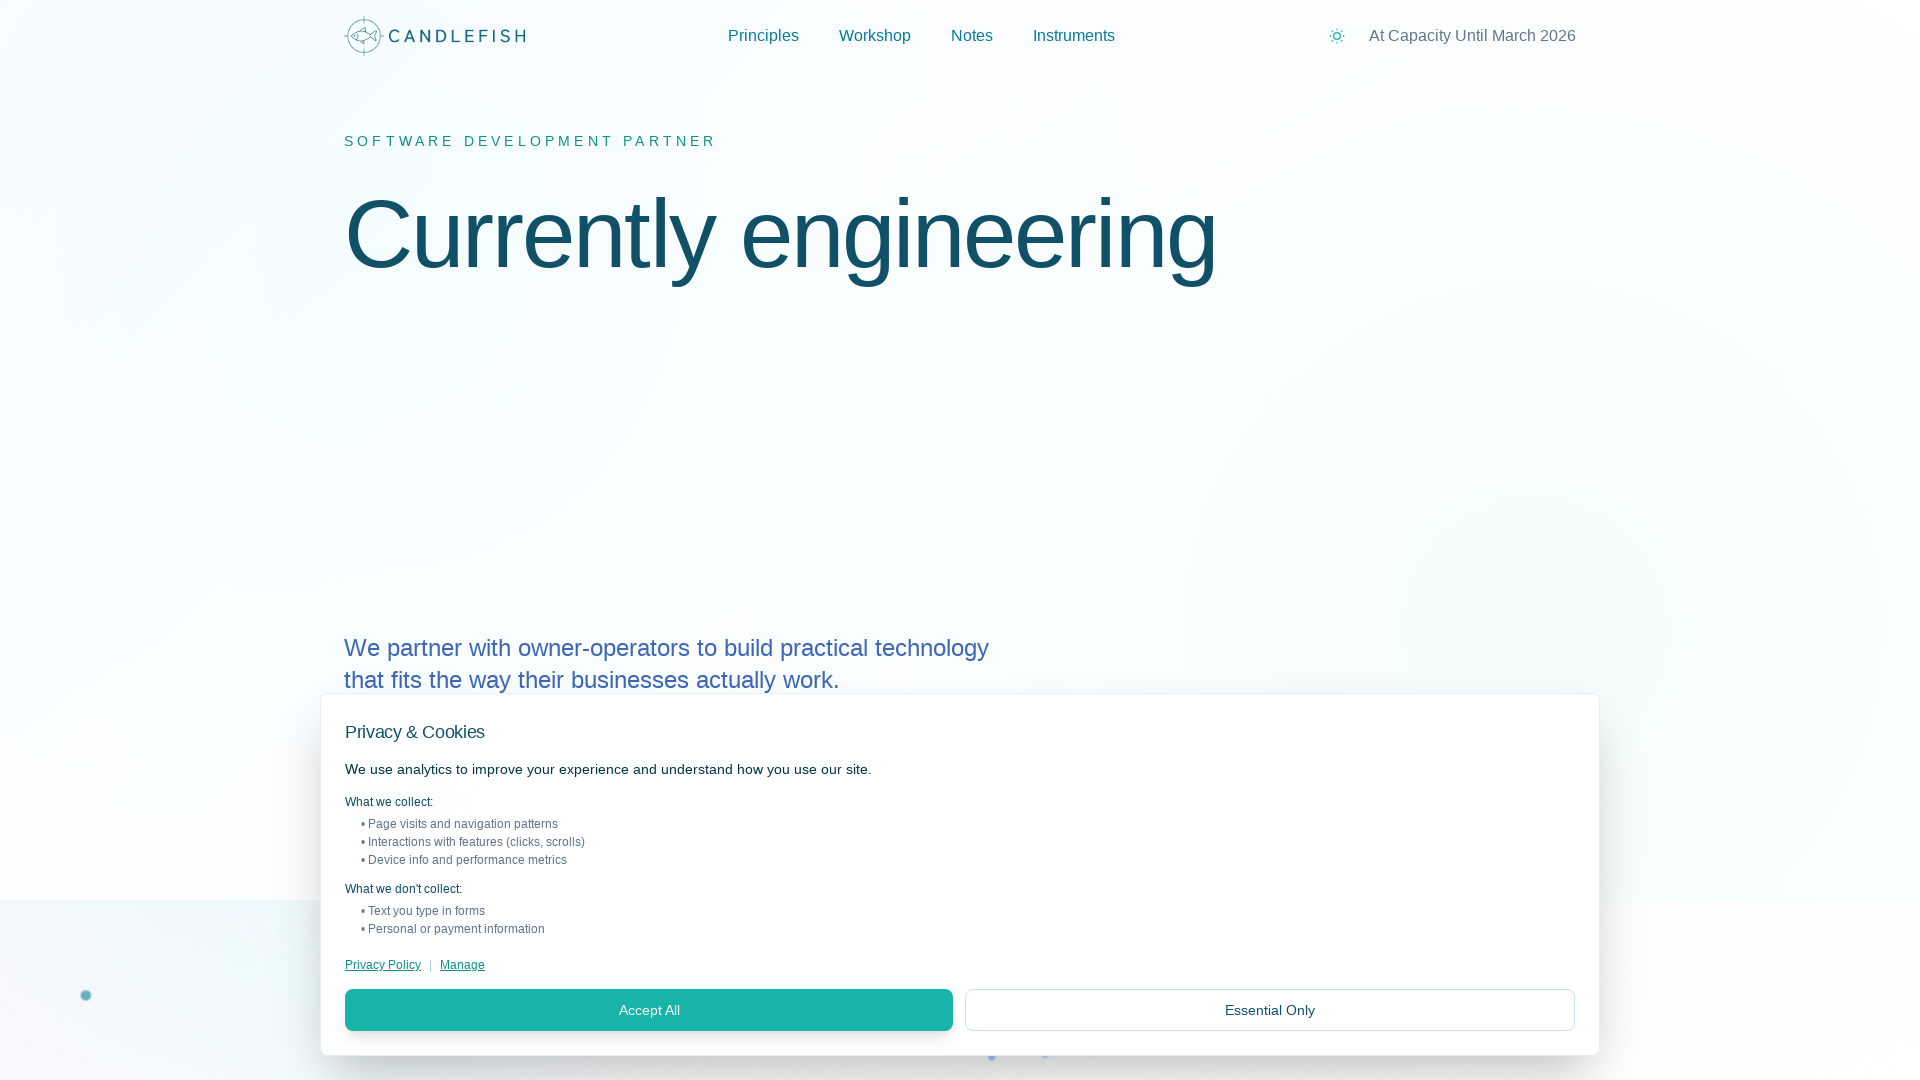

Waited 500ms for hero section to render at 1920x1080
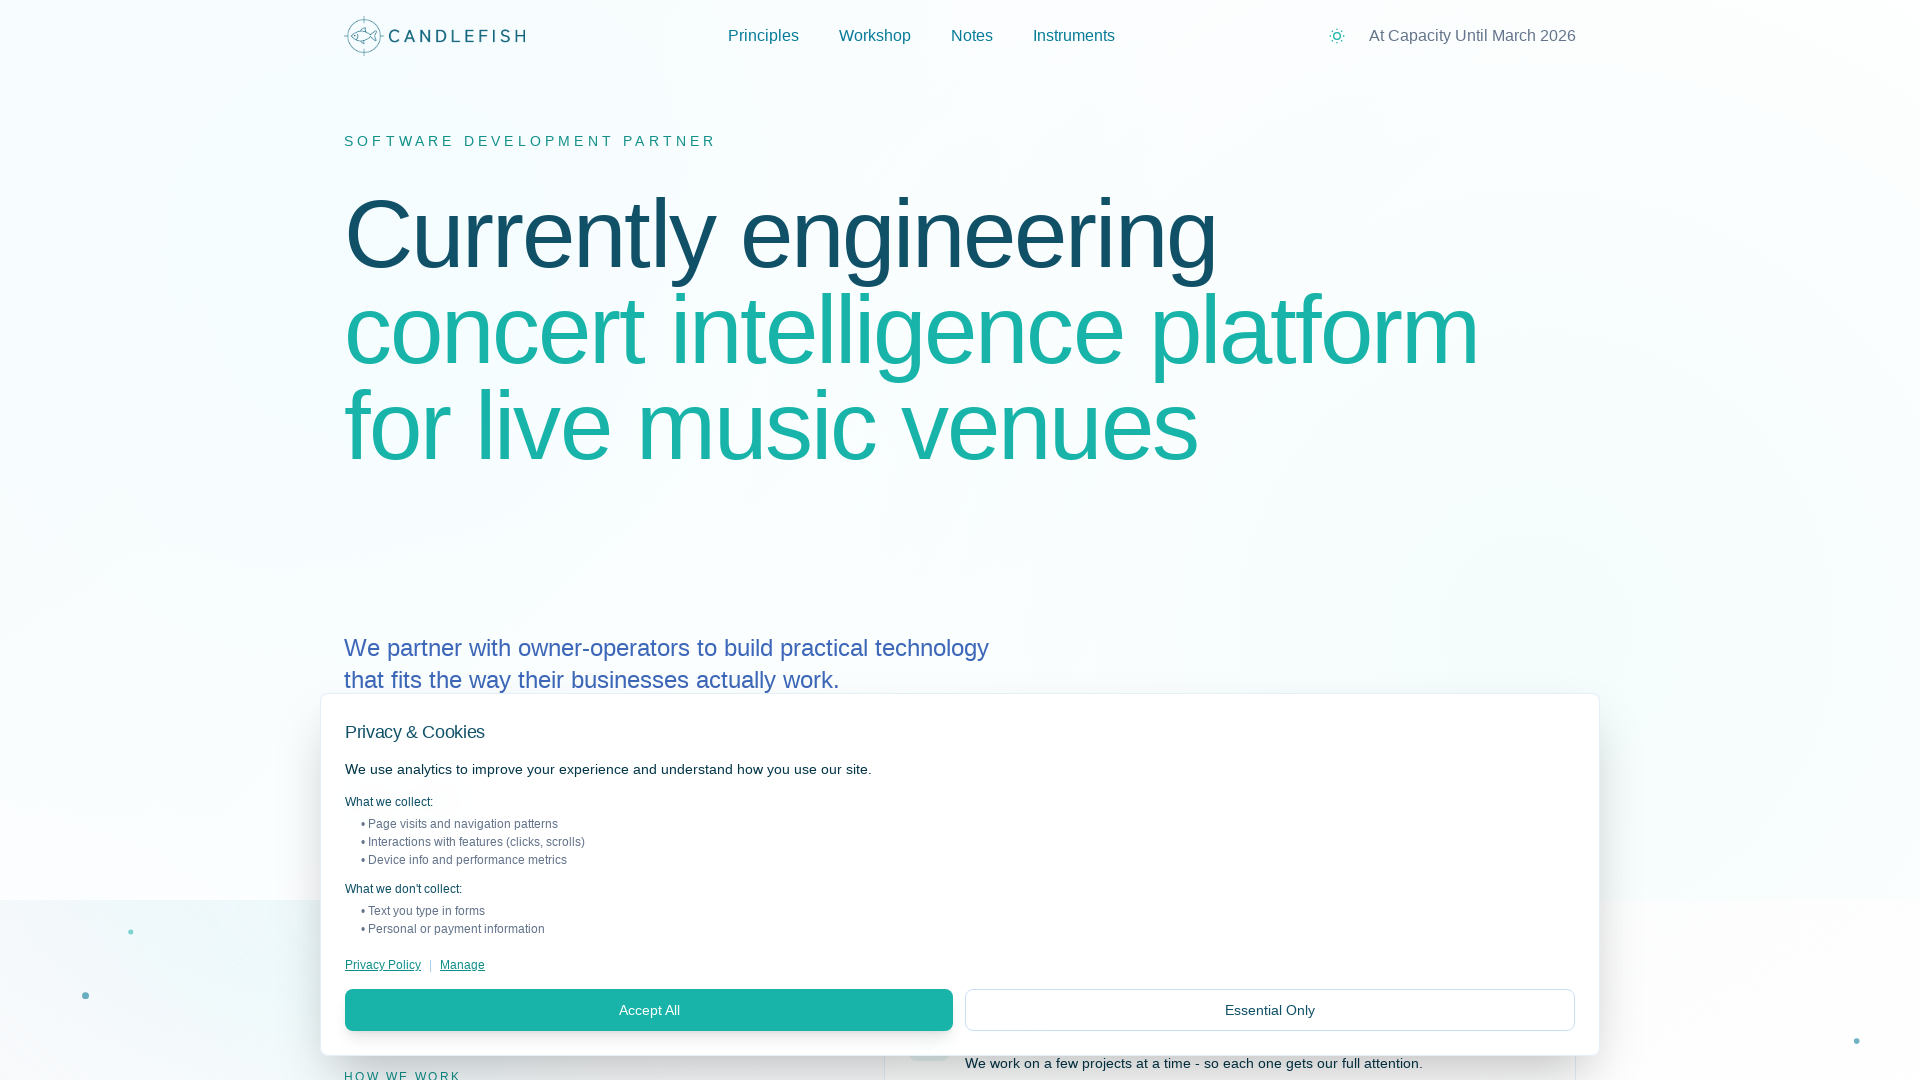

Hero section canvas element is visible at 1920x1080
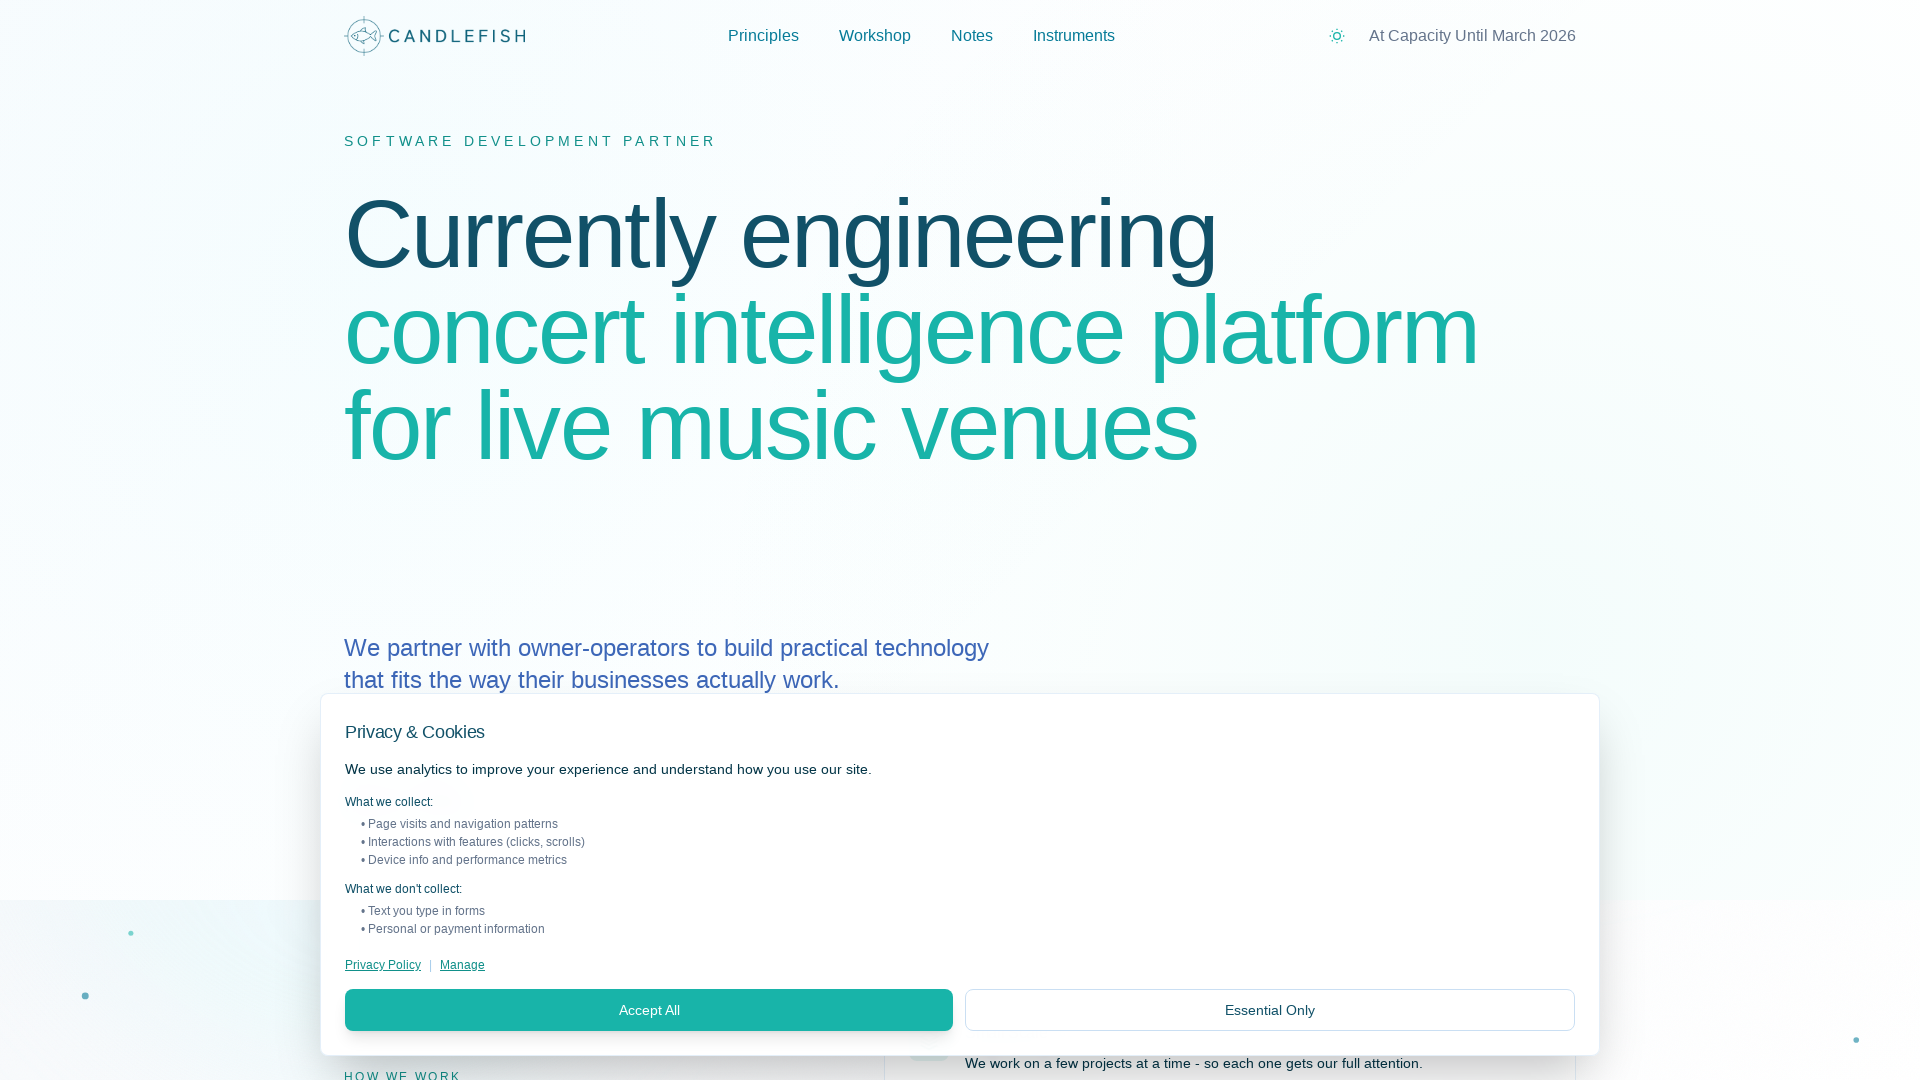

Set viewport size to 1366x768
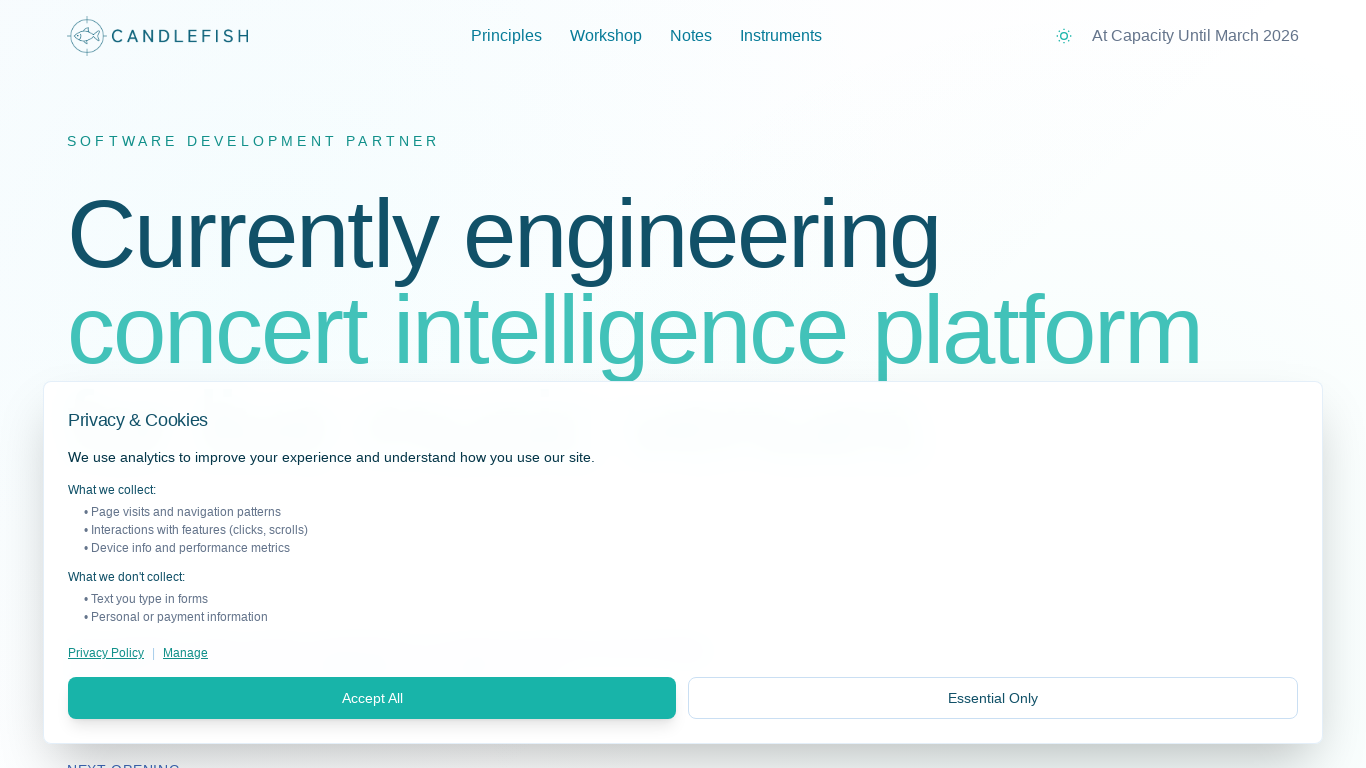

Waited 500ms for hero section to render at 1366x768
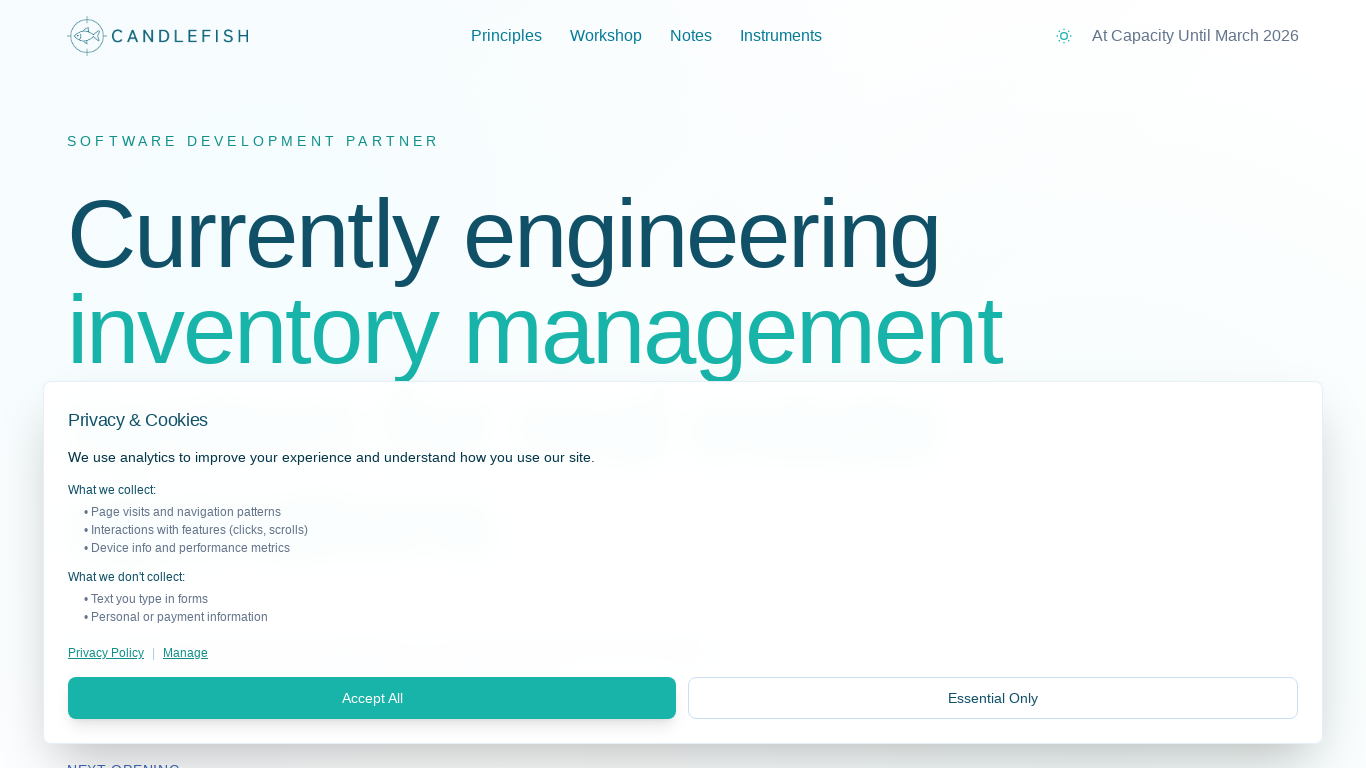

Hero section canvas element is visible at 1366x768
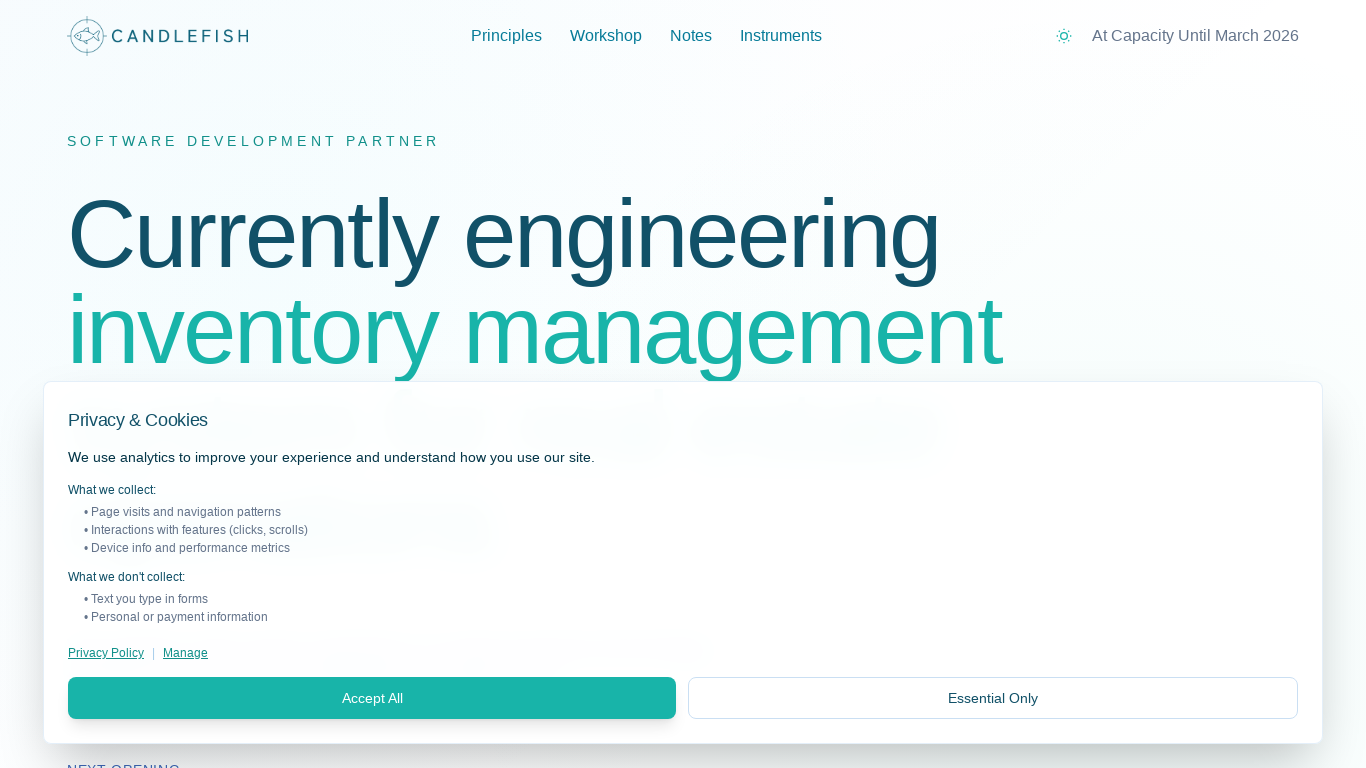

Set viewport size to 768x1024
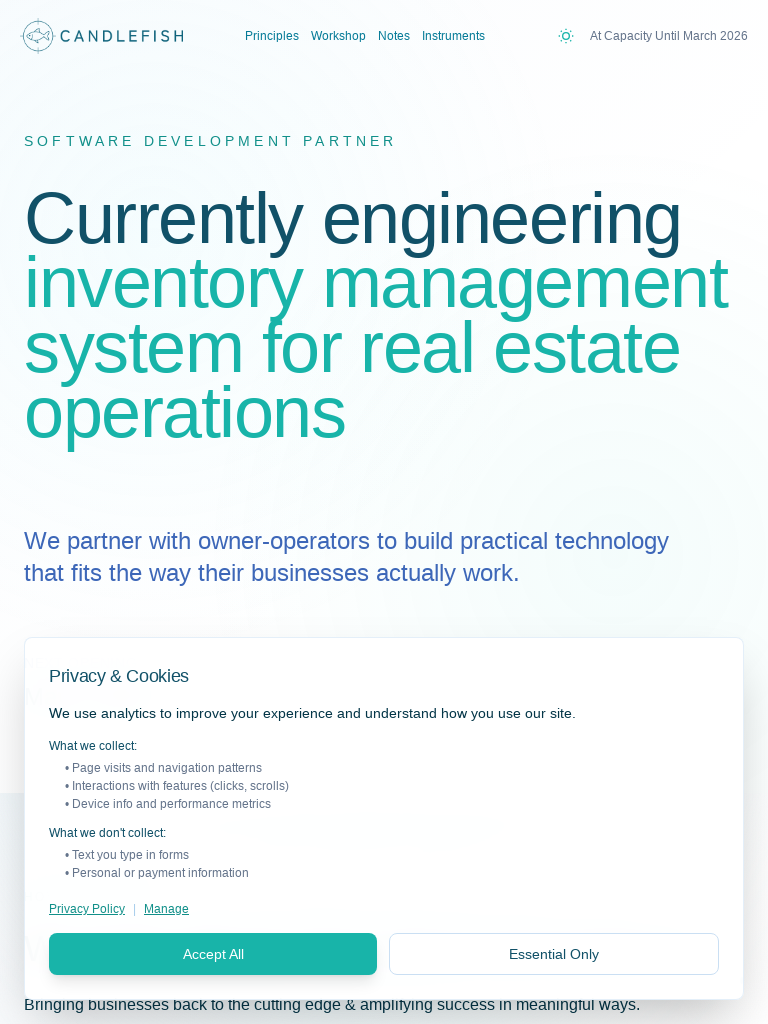

Waited 500ms for hero section to render at 768x1024
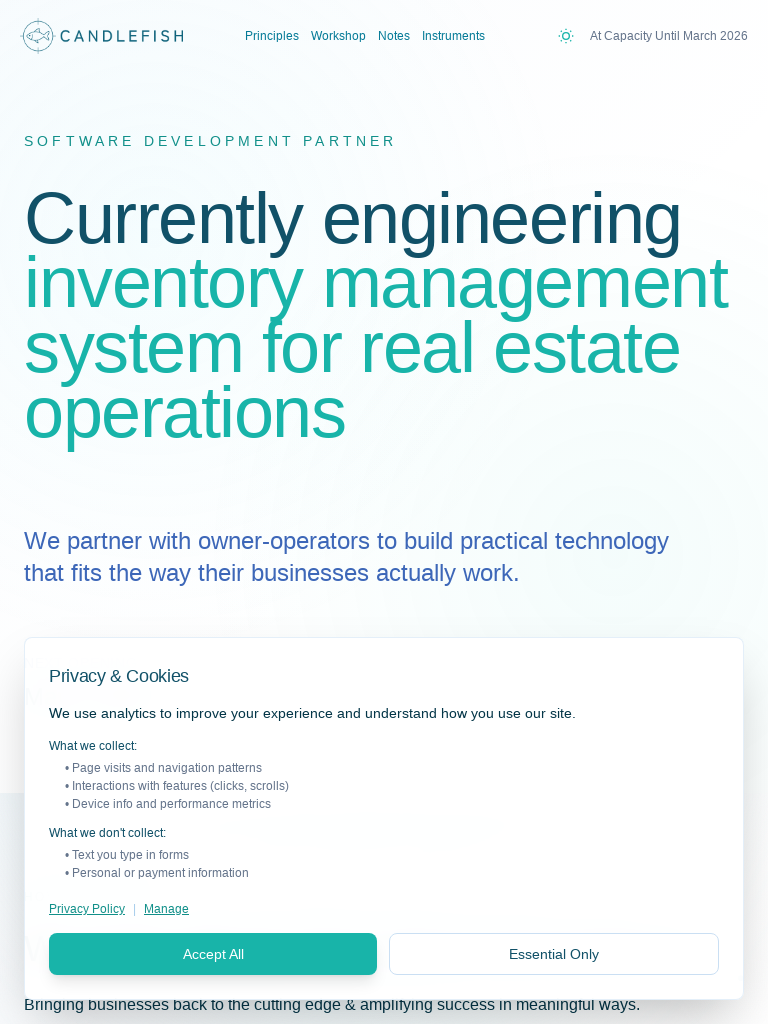

Hero section canvas element is visible at 768x1024
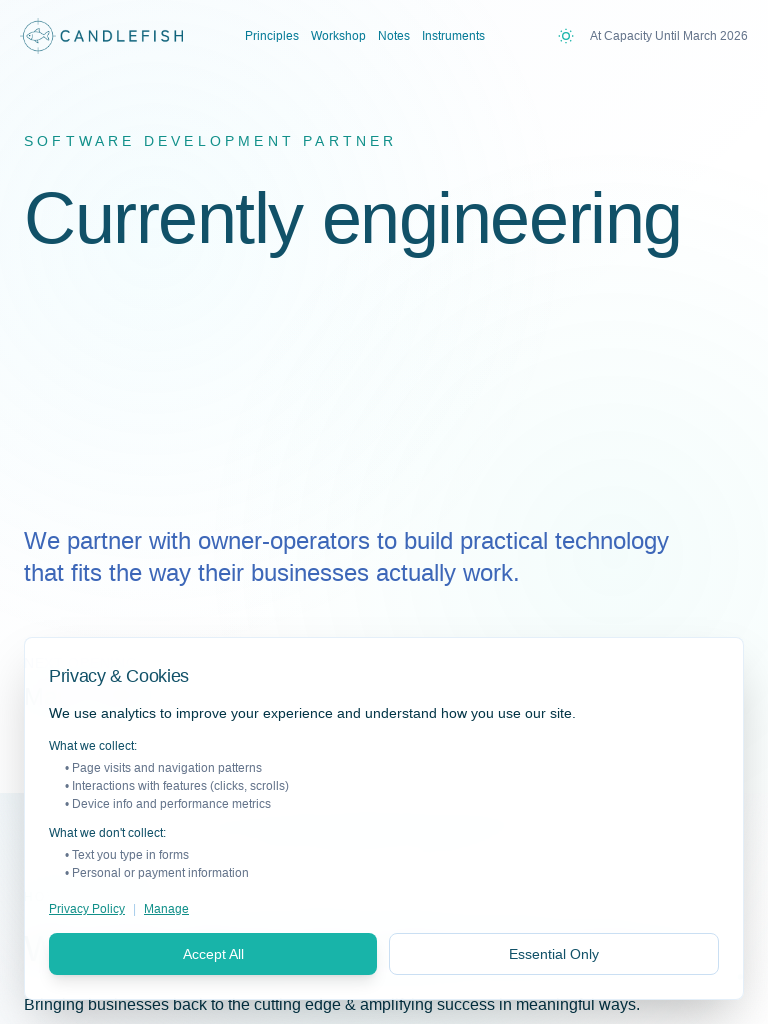

Set viewport size to 375x667
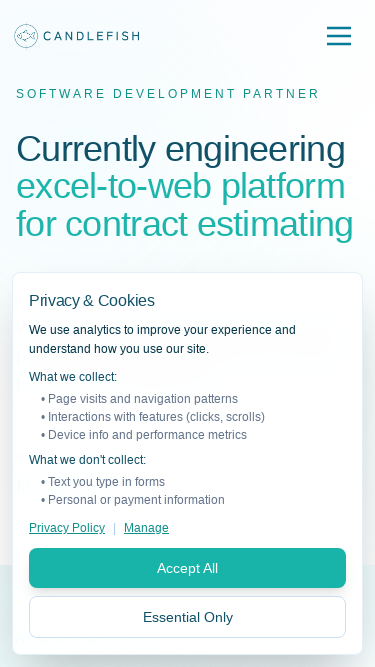

Waited 500ms for hero section to render at 375x667
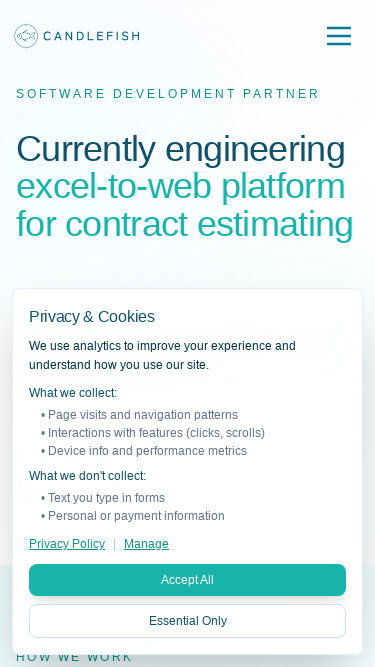

Hero section canvas element is visible at 375x667
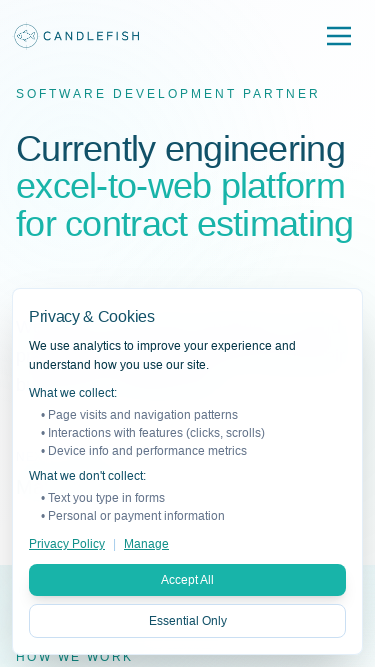

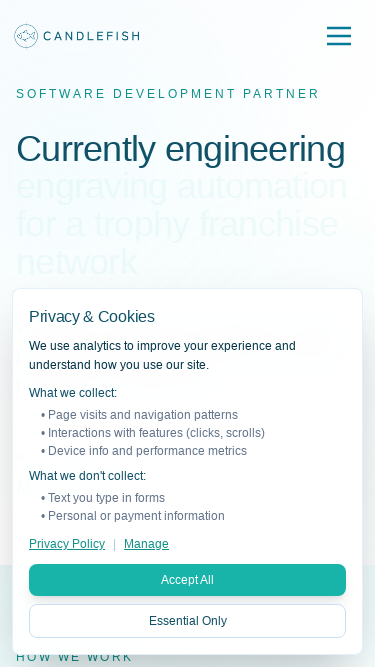